Tests selecting an option from a dropdown using Playwright's built-in select functionality by text, then verifying the correct option is selected.

Starting URL: https://the-internet.herokuapp.com/dropdown

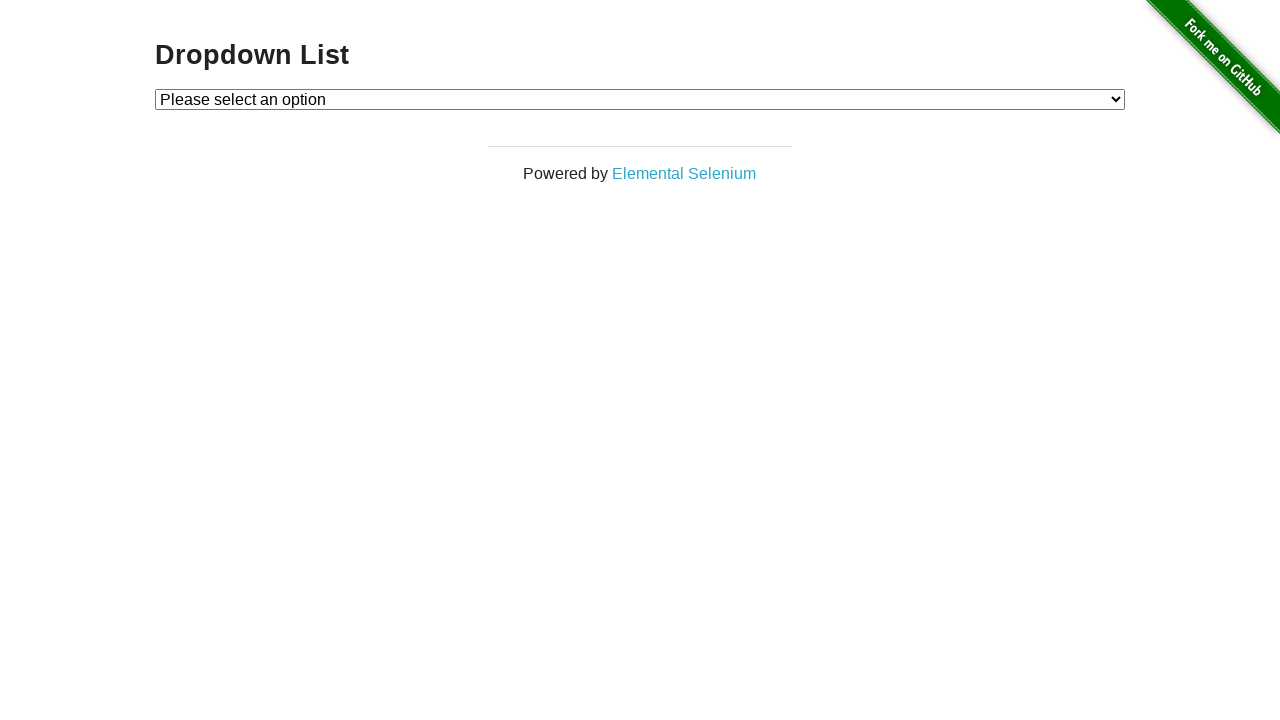

Selected 'Option 1' from dropdown using text on #dropdown
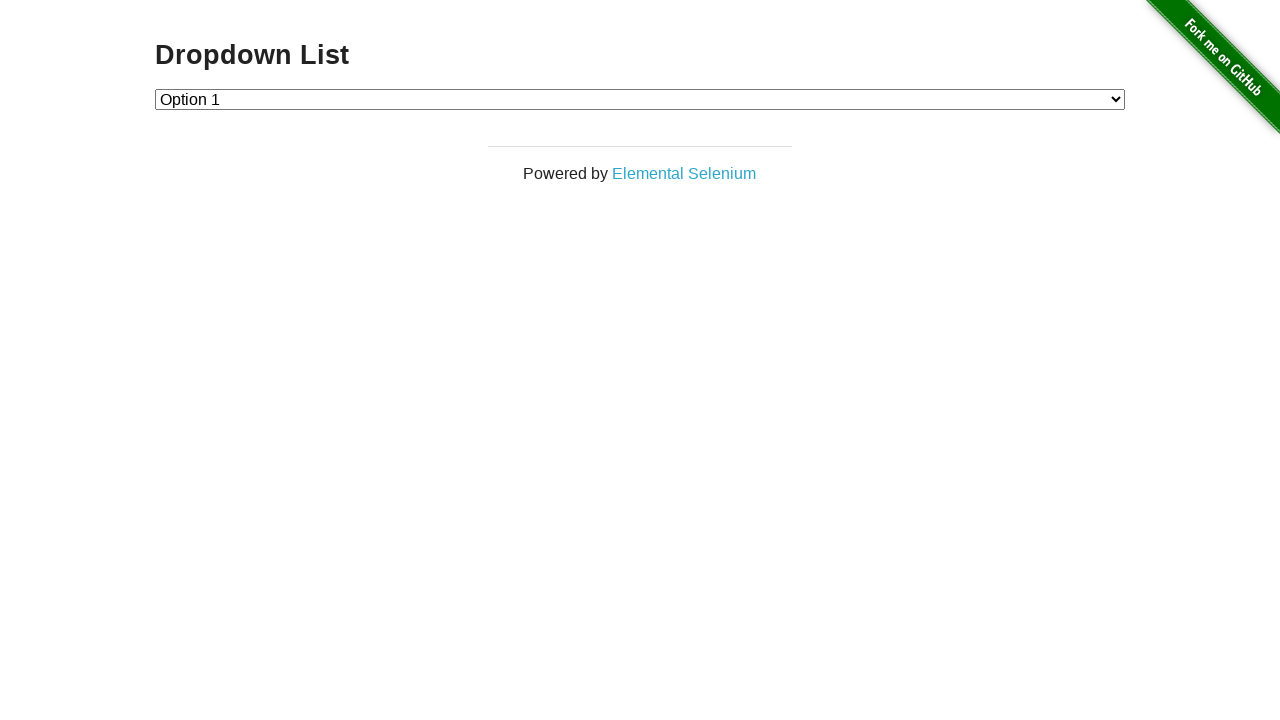

Retrieved selected dropdown option text
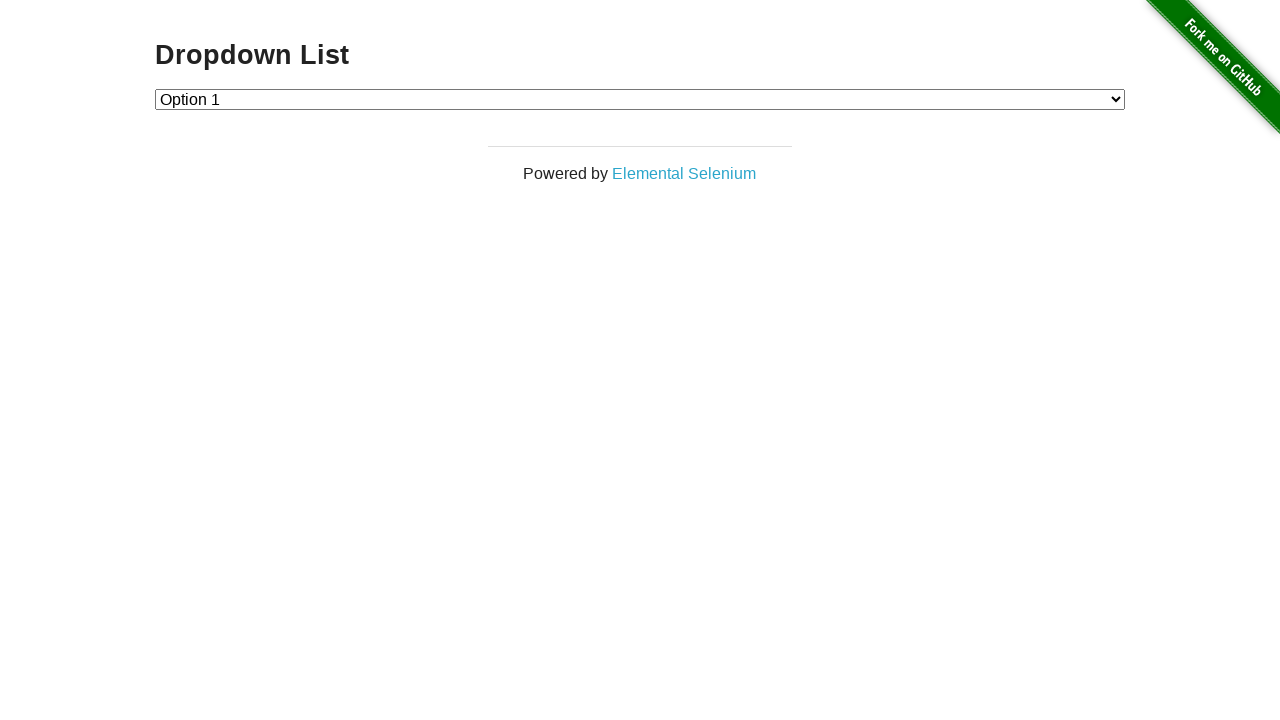

Verified that 'Option 1' is selected in dropdown
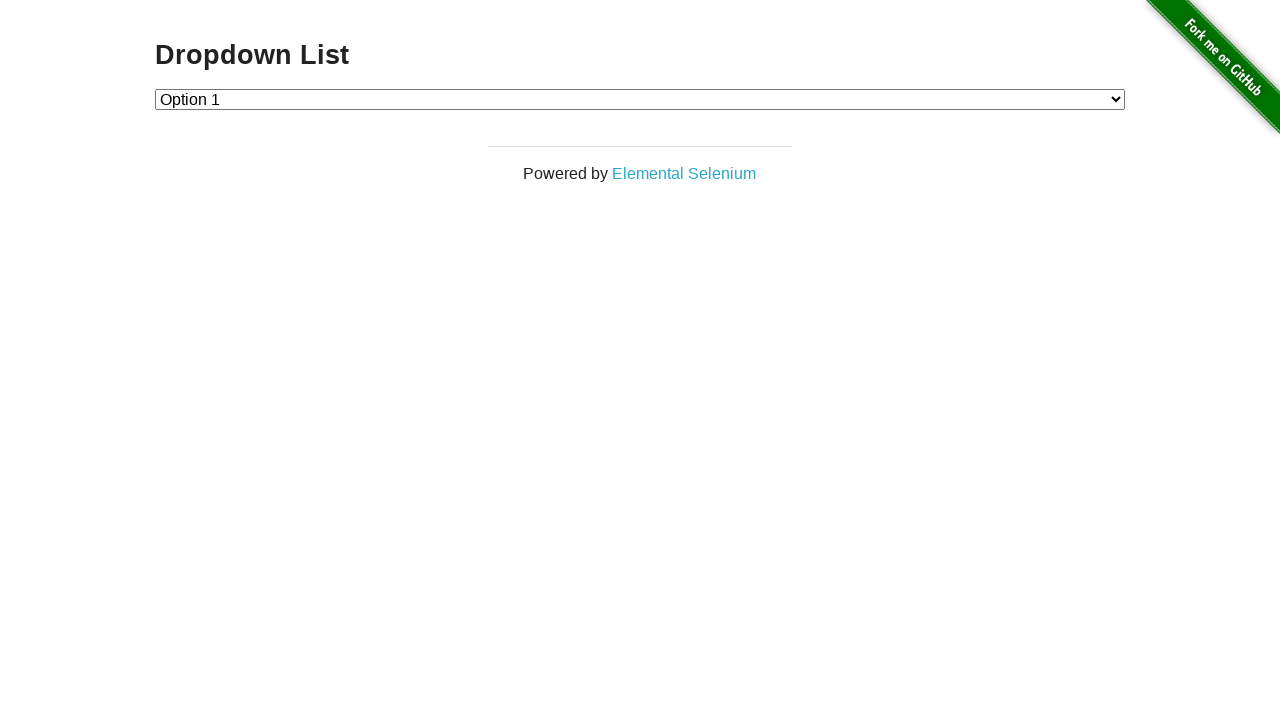

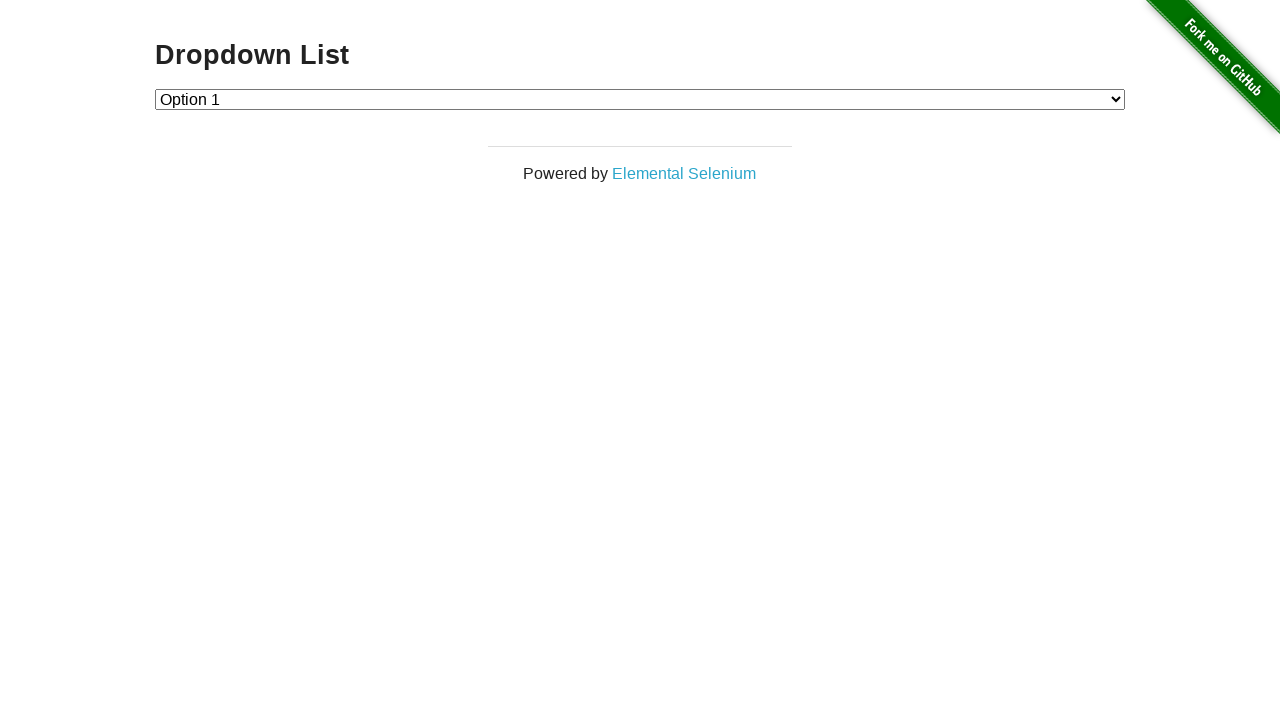